Clicks Get Started on homepage and then clicks any Get Started button on the next page

Starting URL: https://dsportalapp.herokuapp.com/

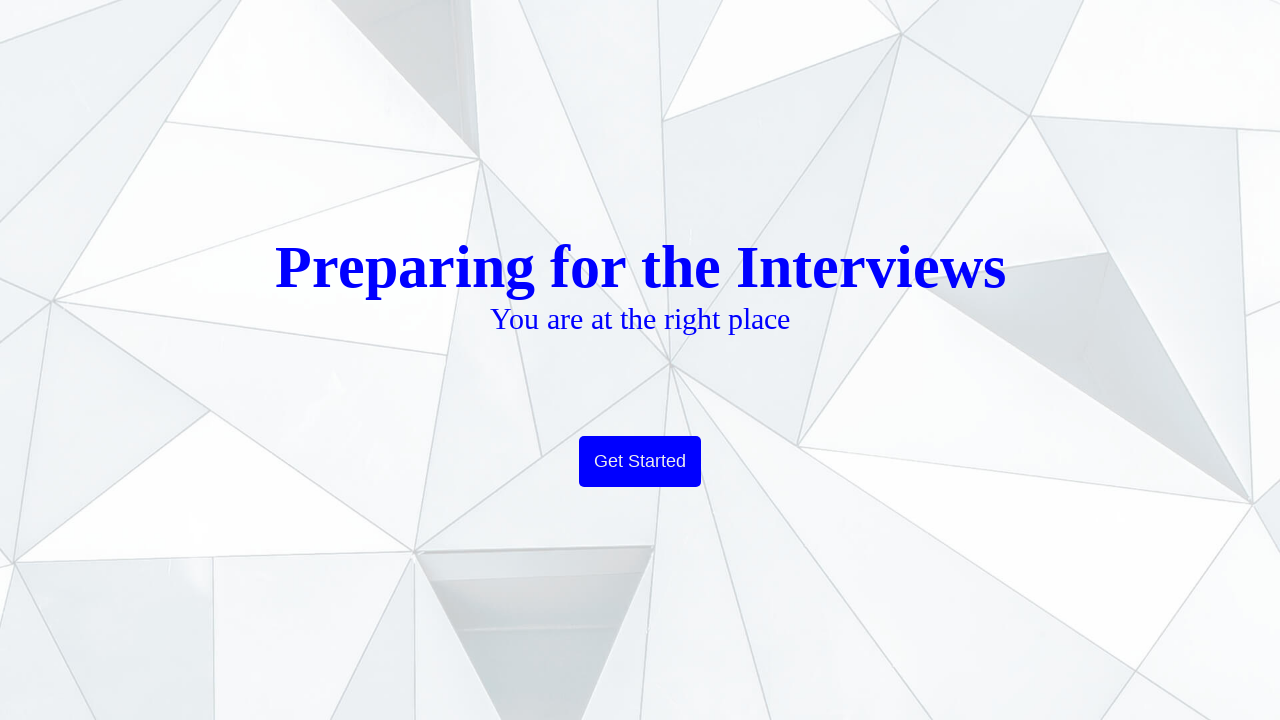

Clicked Get Started button on homepage at (640, 462) on xpath=/html/body/div[1]/div/div/a/button
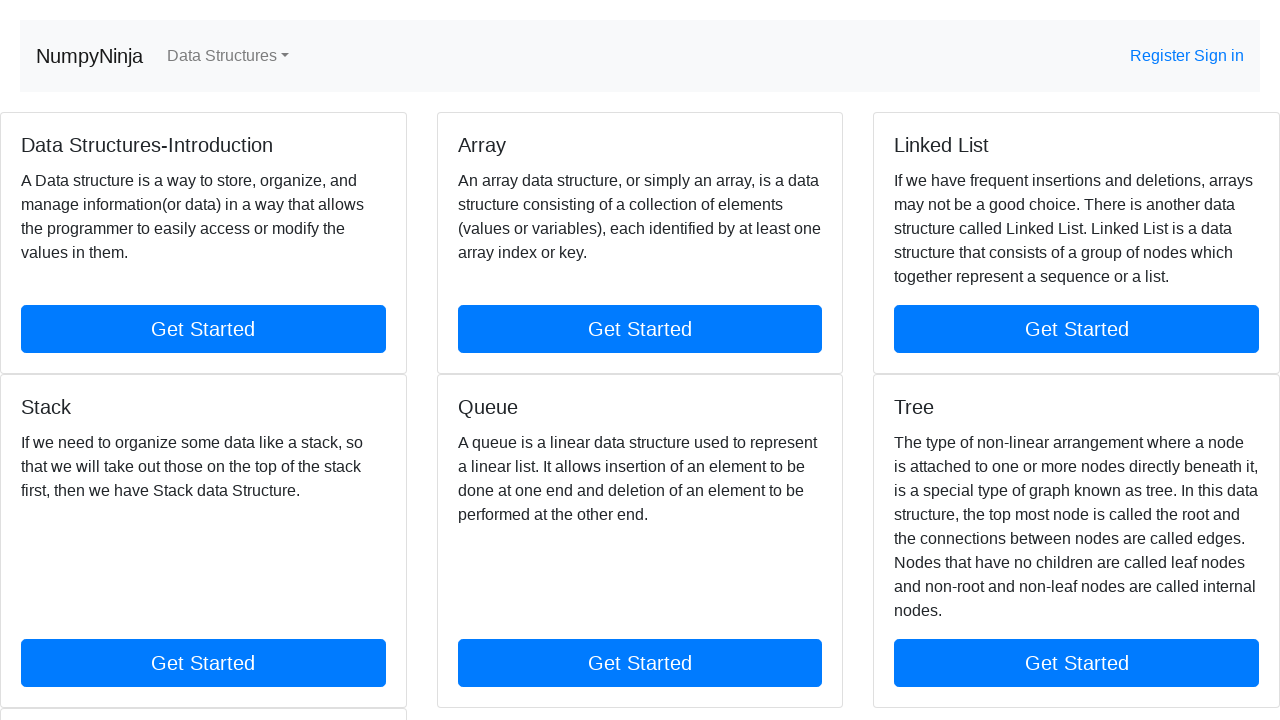

Clicked Get Started button on next page at (640, 329) on xpath=/html/body/div[2]/div[2]/div/div/a
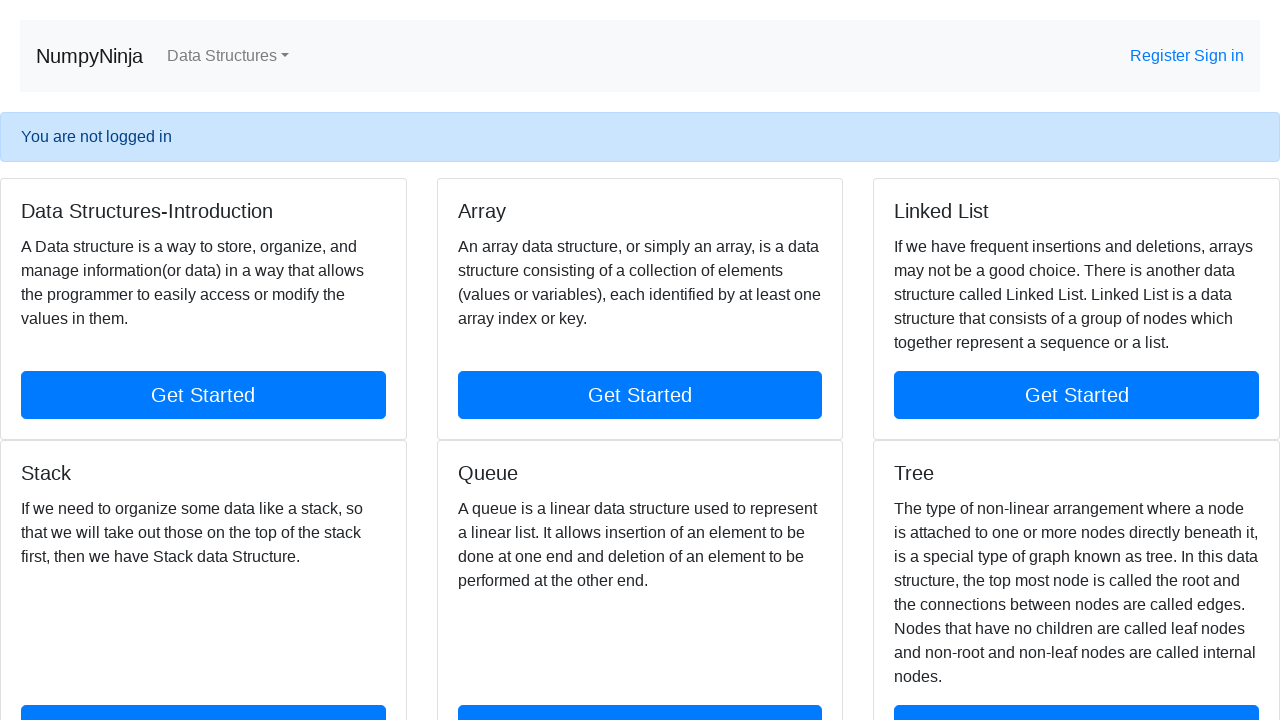

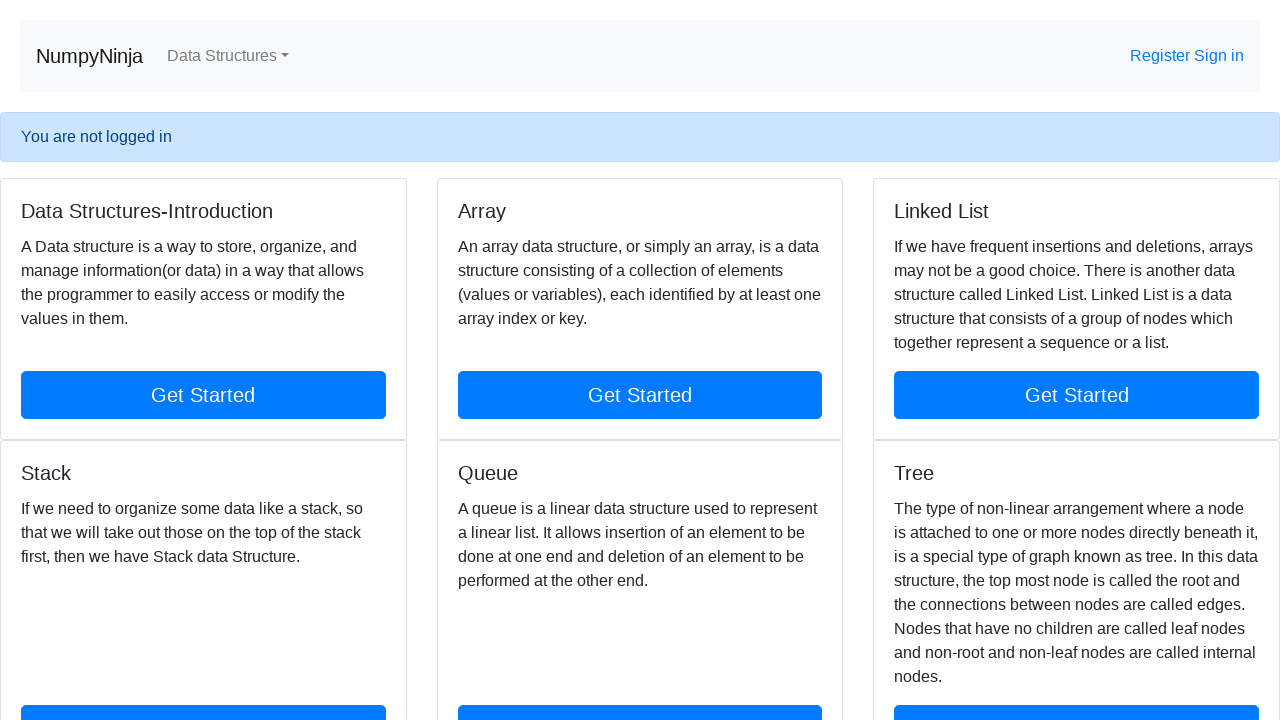